Tests checkbox and radio button functionality by clicking on individual checkboxes, then iterating through all checkboxes and radio buttons to click each one

Starting URL: https://rahulshettyacademy.com/AutomationPractice/

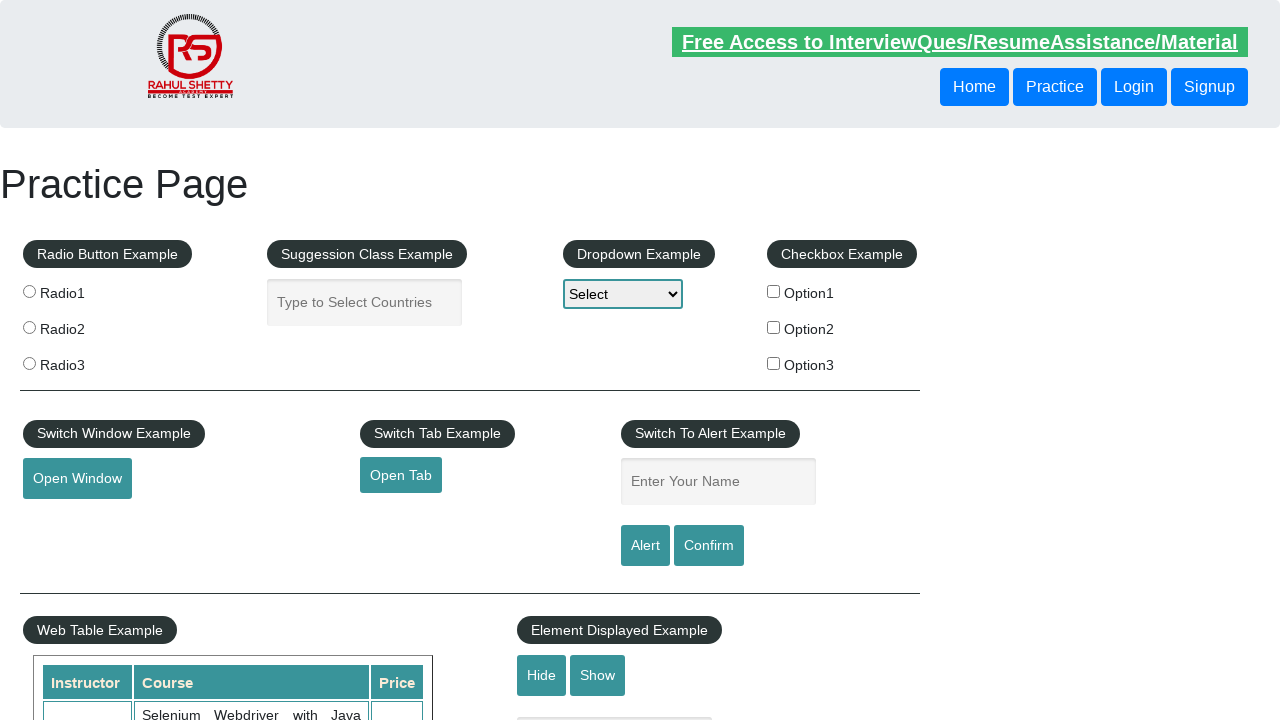

Clicked the first checkbox option at (774, 291) on input#checkBoxOption1
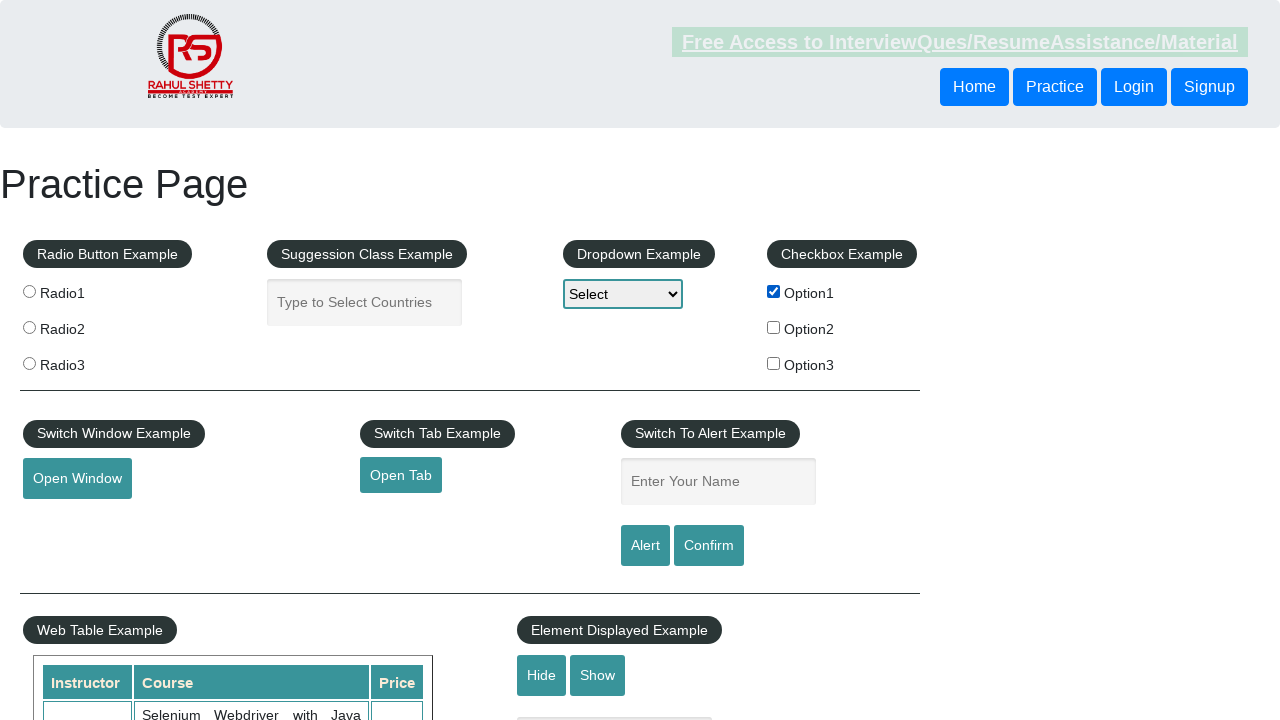

Located all checkbox elements
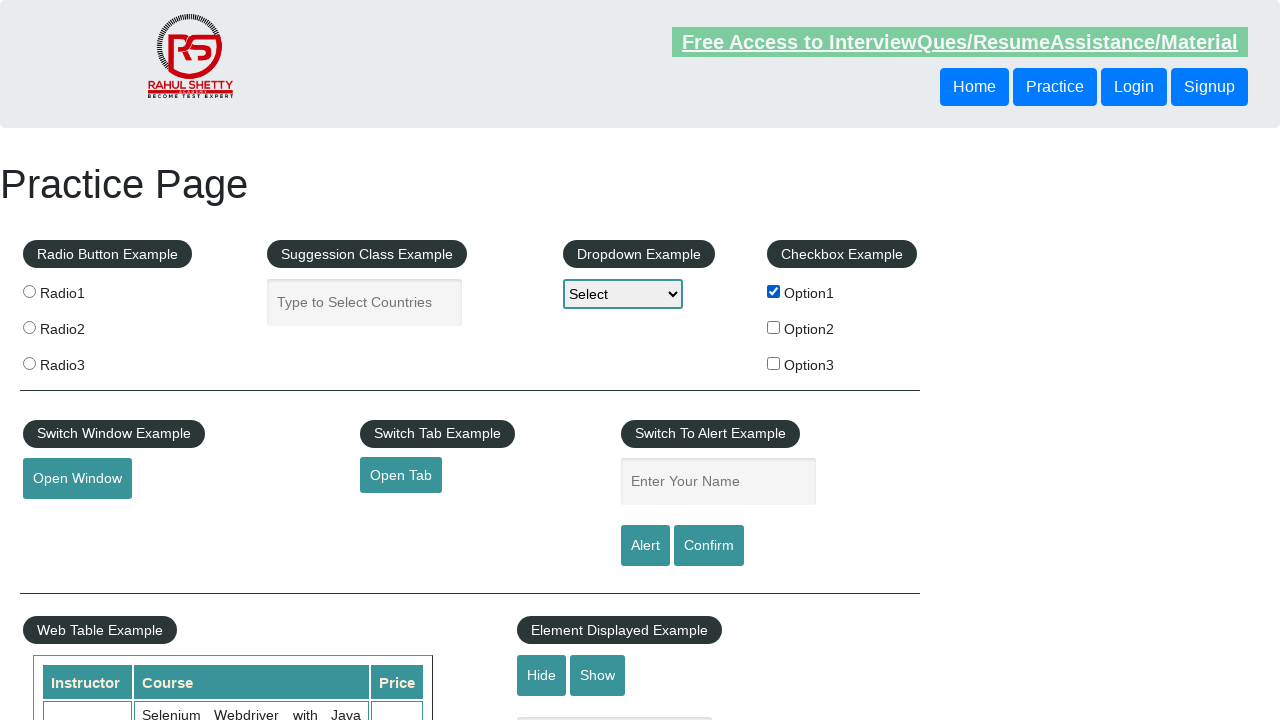

Found 3 checkboxes on the page
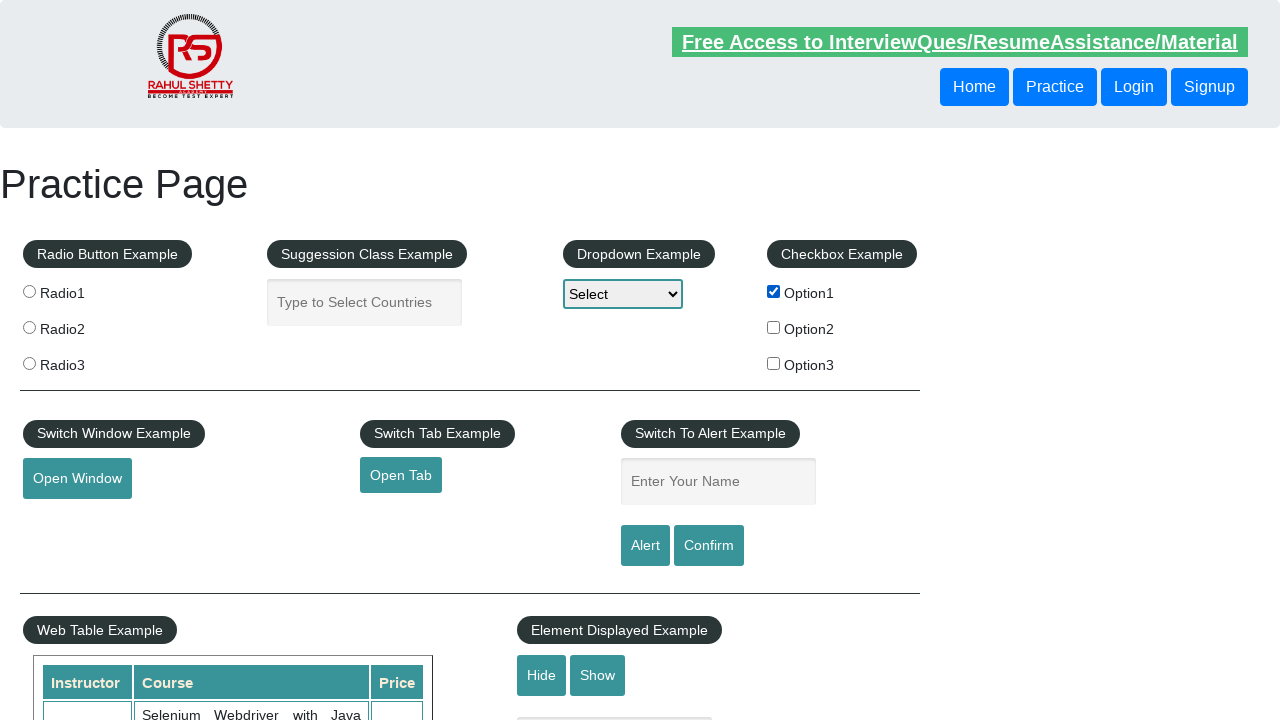

Clicked checkbox 1 of 3 at (774, 291) on input[type='checkbox'] >> nth=0
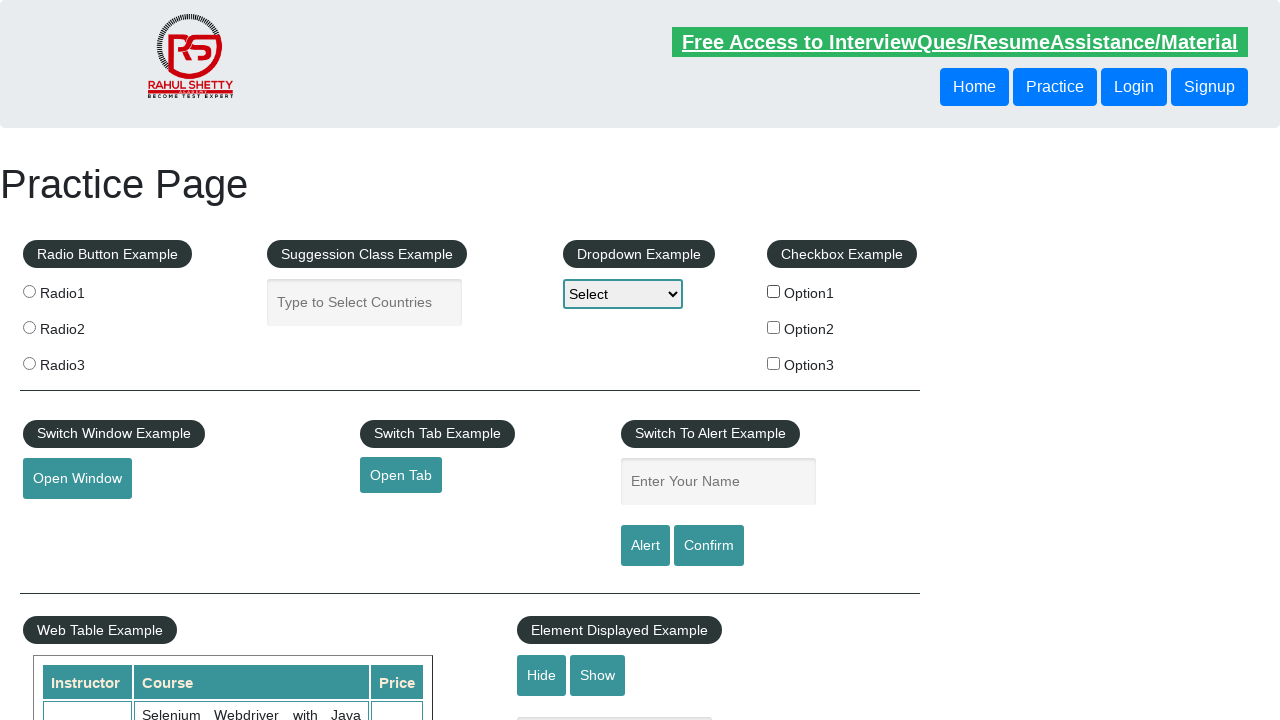

Clicked checkbox 2 of 3 at (774, 327) on input[type='checkbox'] >> nth=1
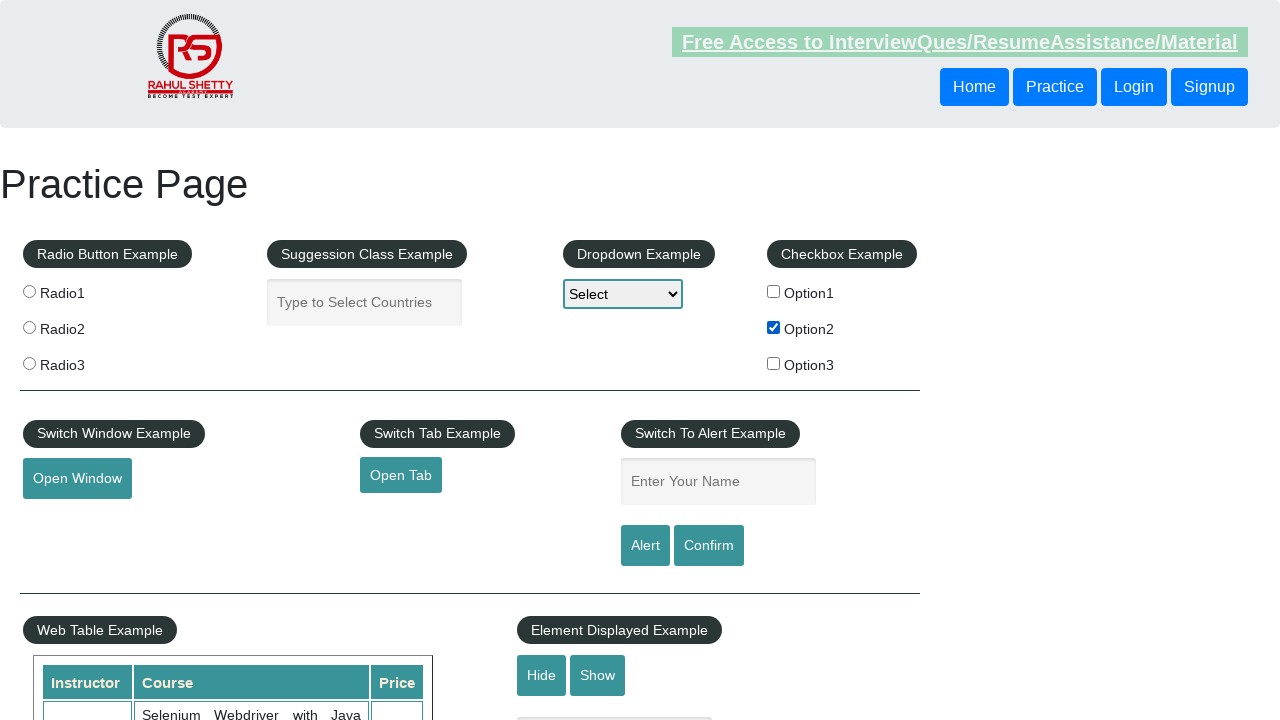

Clicked checkbox 3 of 3 at (774, 363) on input[type='checkbox'] >> nth=2
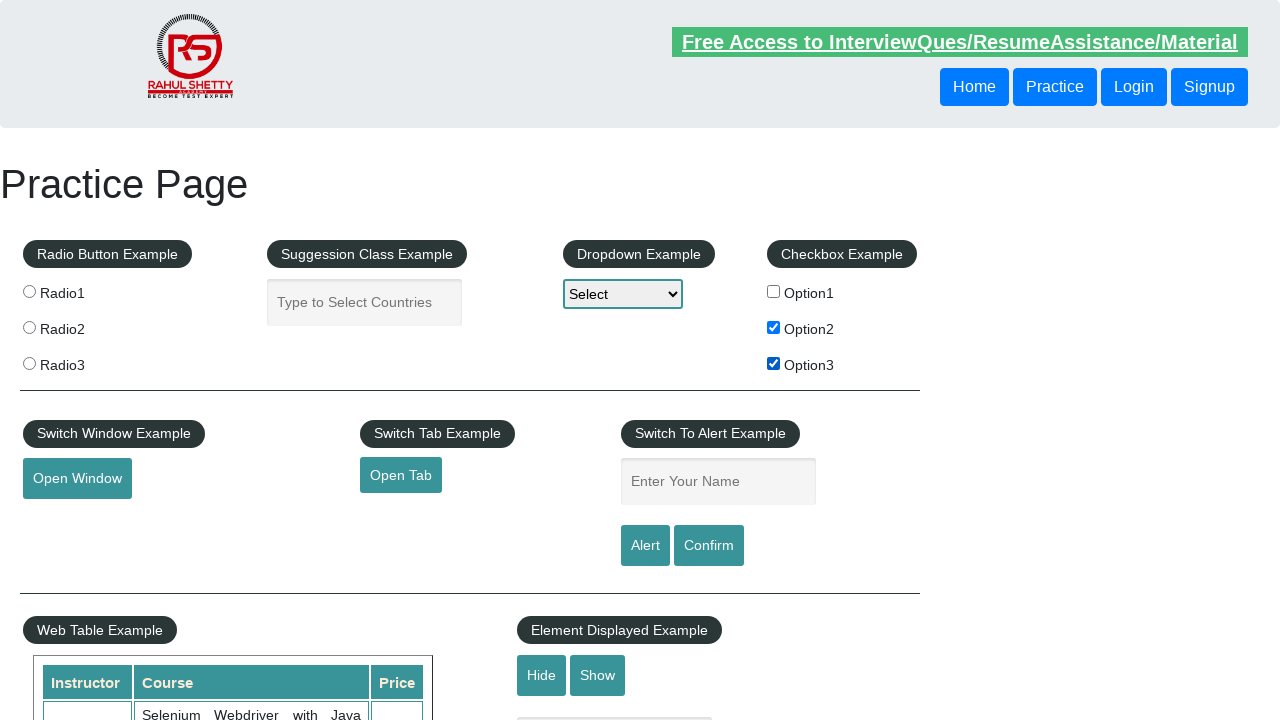

Located all radio button elements
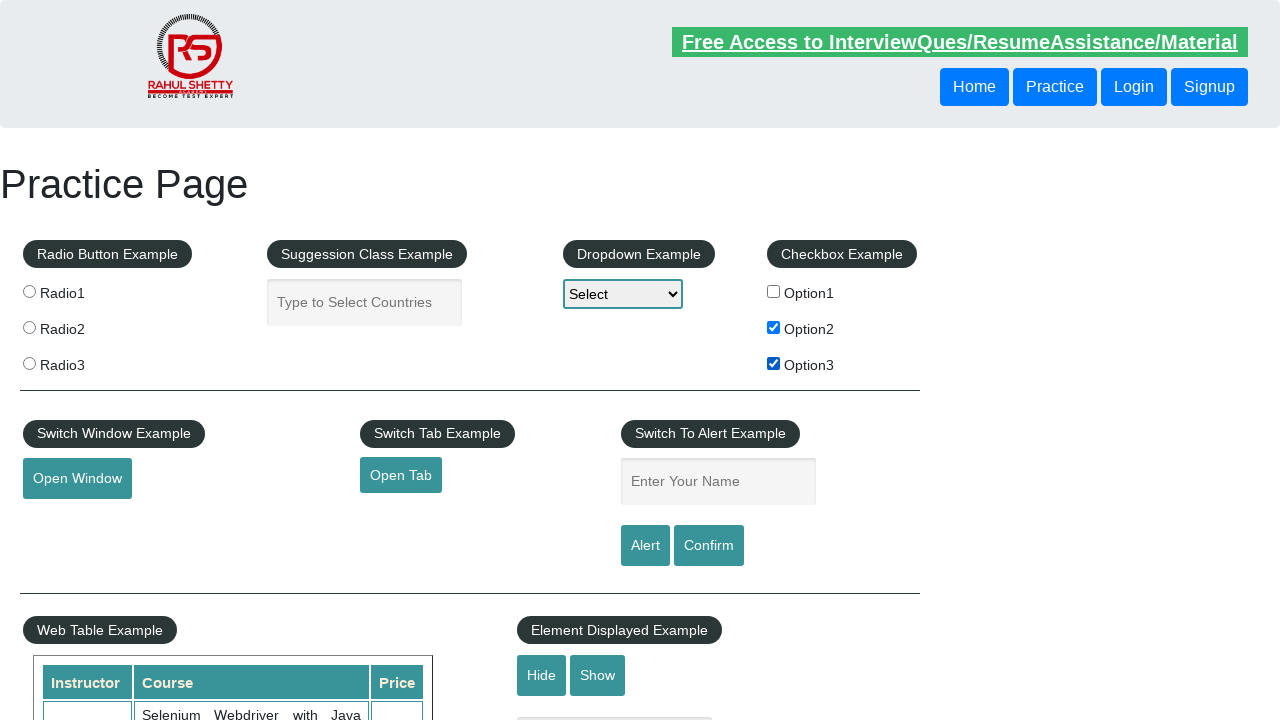

Found 3 radio buttons on the page
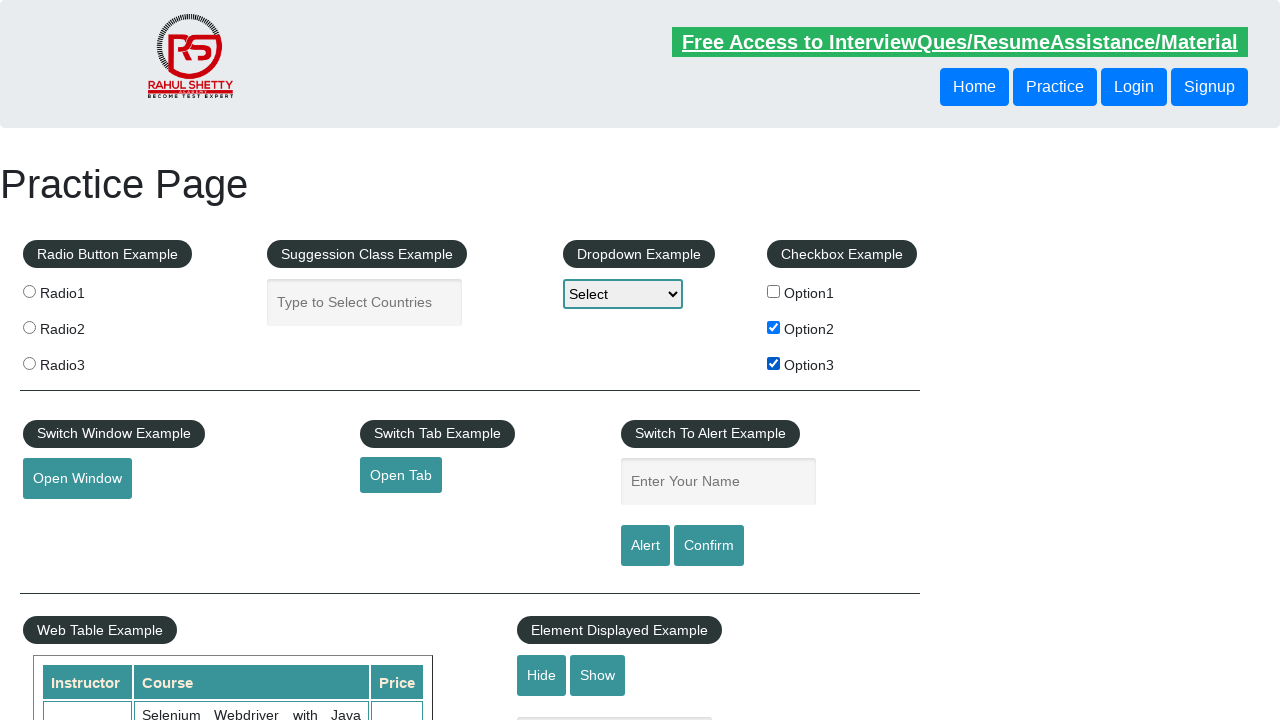

Clicked radio button 1 of 3 at (29, 291) on input[type='radio'] >> nth=0
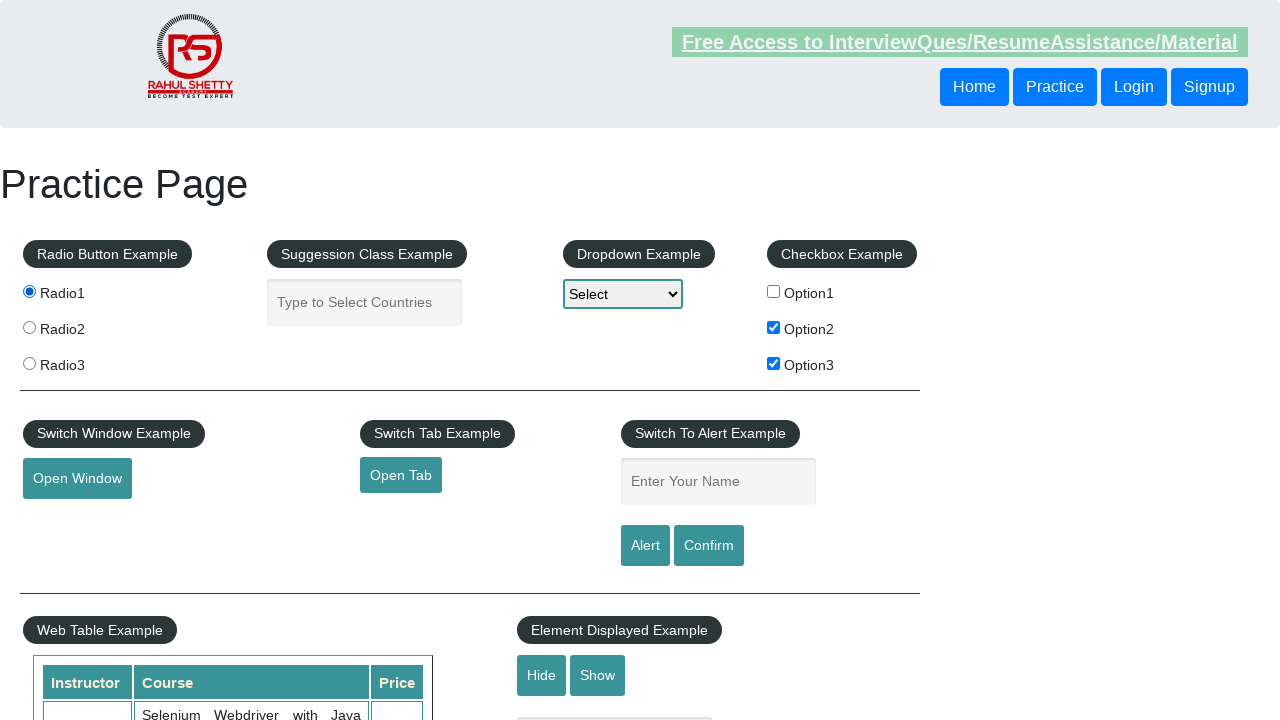

Waited 500ms before clicking next radio button
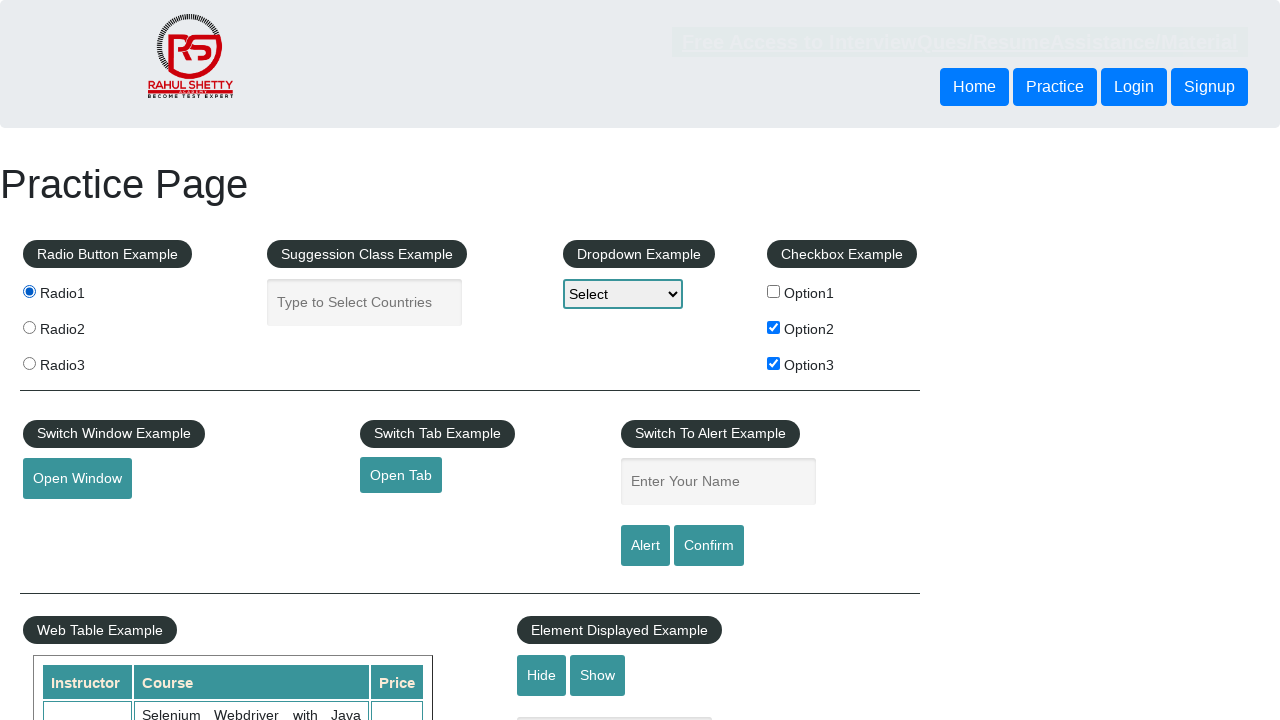

Clicked radio button 2 of 3 at (29, 327) on input[type='radio'] >> nth=1
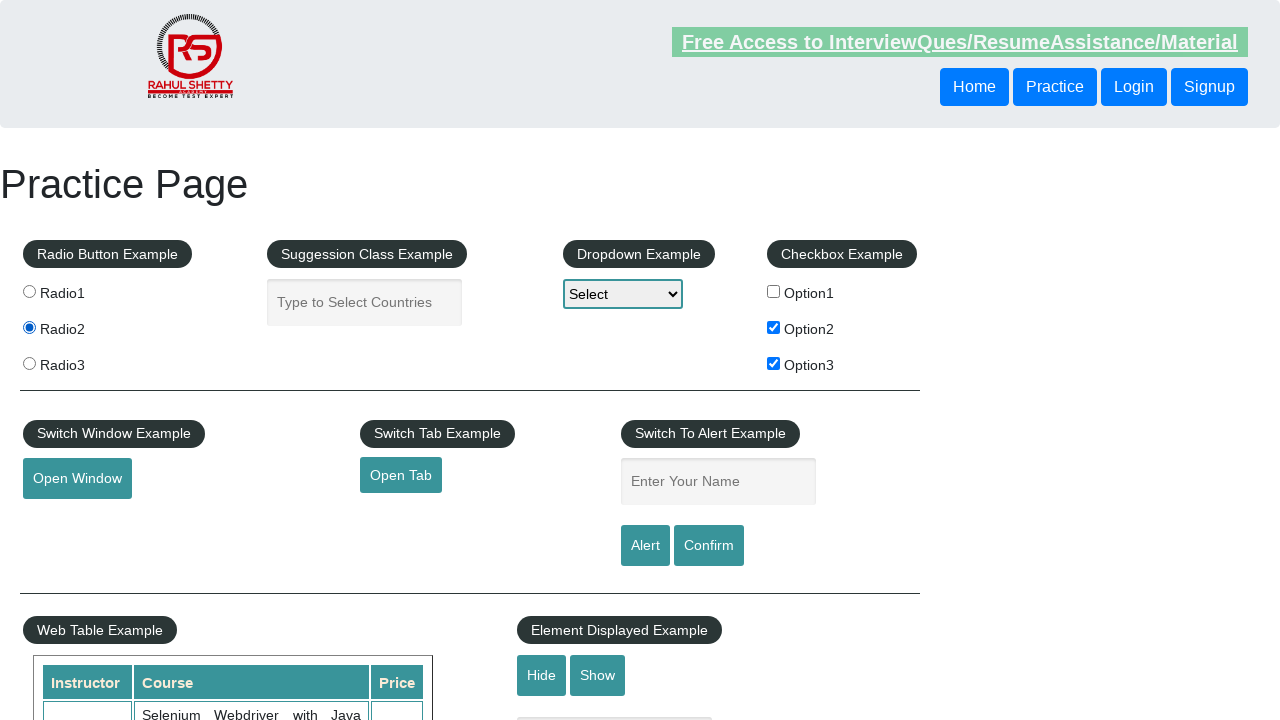

Waited 500ms before clicking next radio button
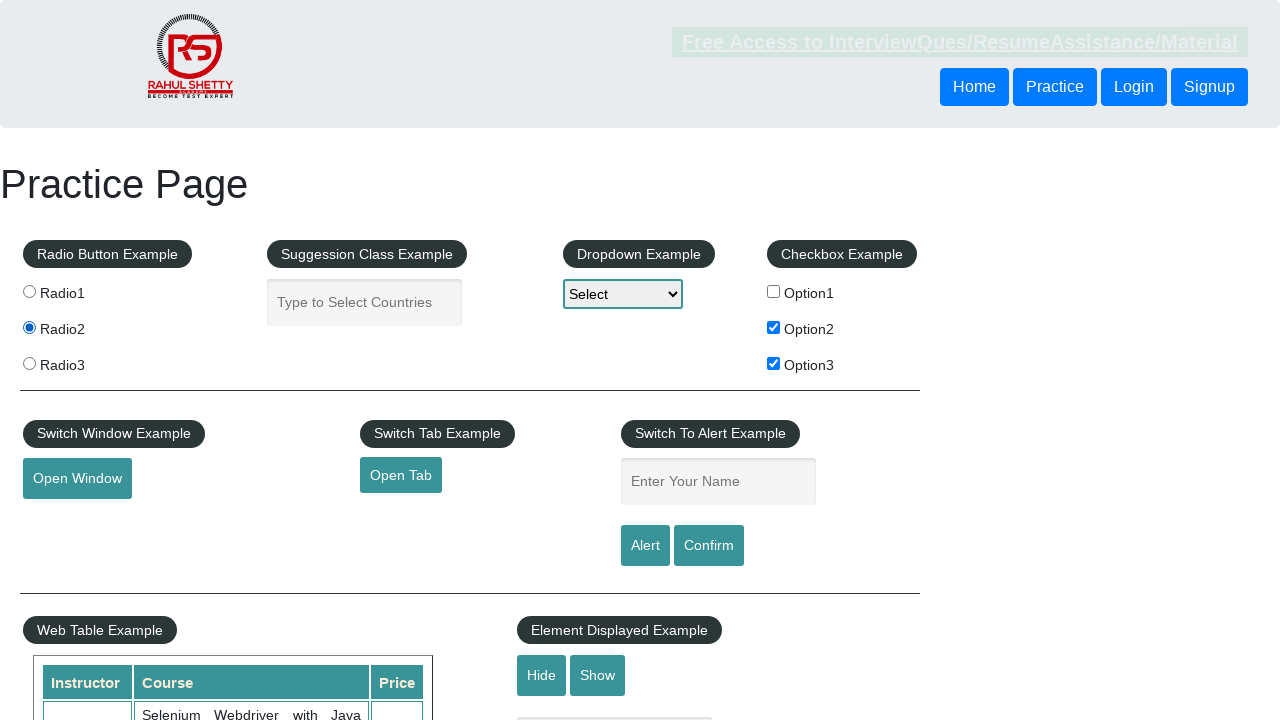

Clicked radio button 3 of 3 at (29, 363) on input[type='radio'] >> nth=2
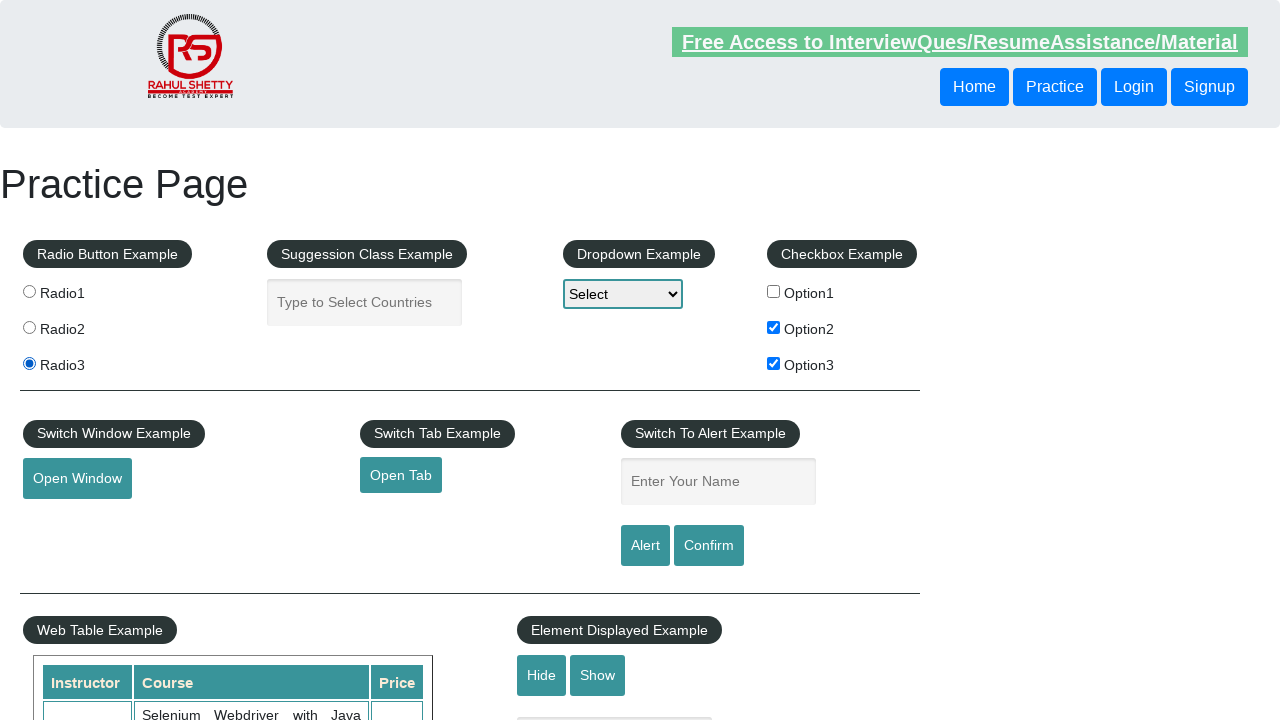

Waited 500ms before clicking next radio button
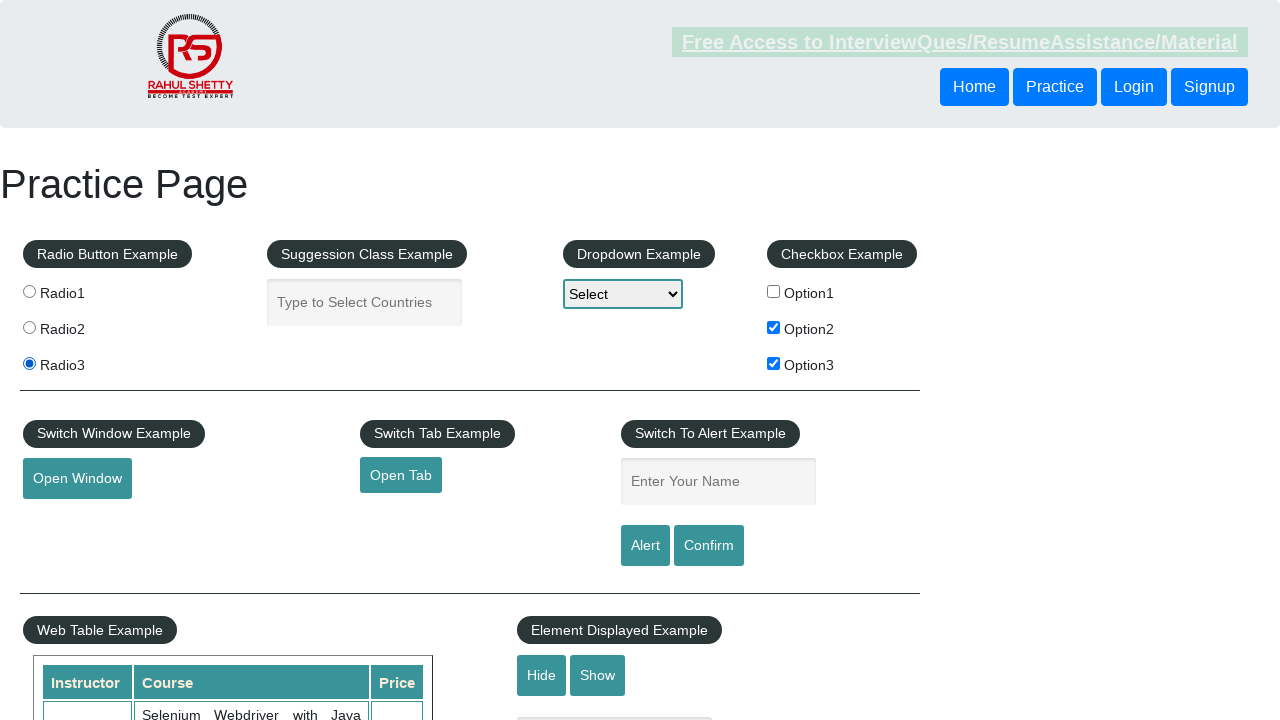

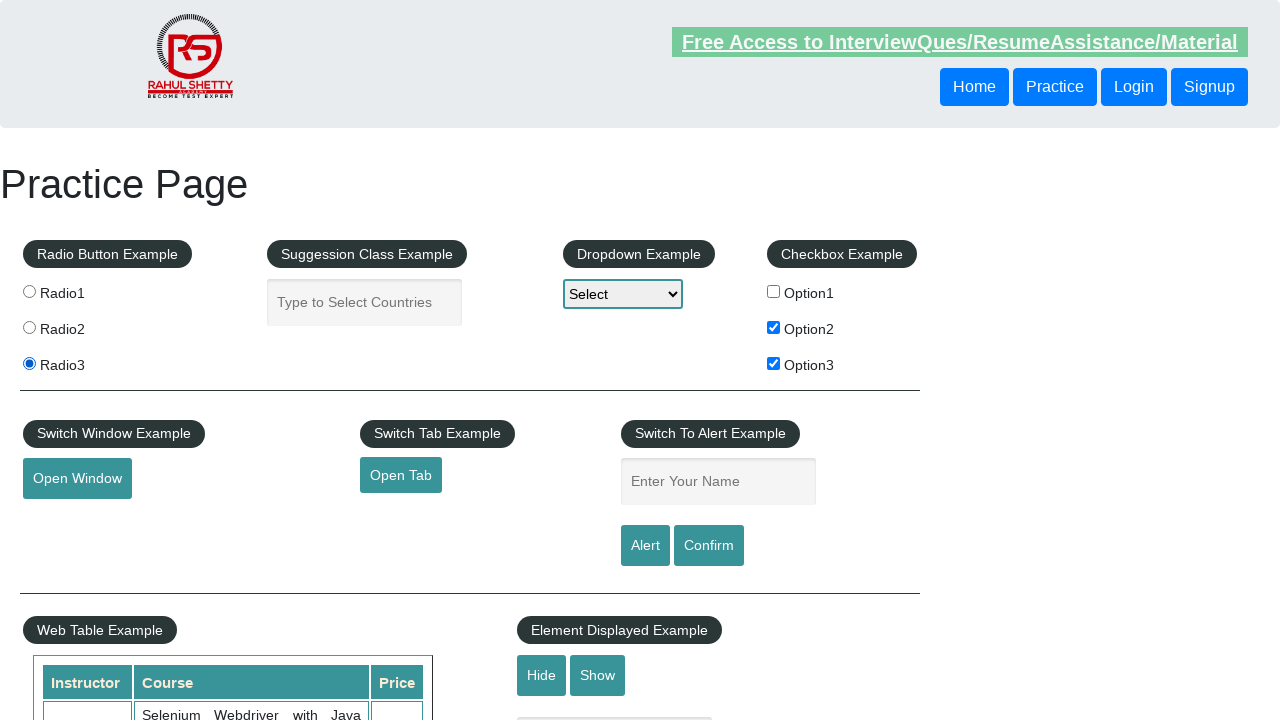